Tests an electric hot floor calculator by selecting room type and heating type from dropdowns, entering dimensions and heat losses, then verifying the calculated cable power results.

Starting URL: https://kermi-fko.ru/raschety/Calc-Rehau-Solelec.aspx

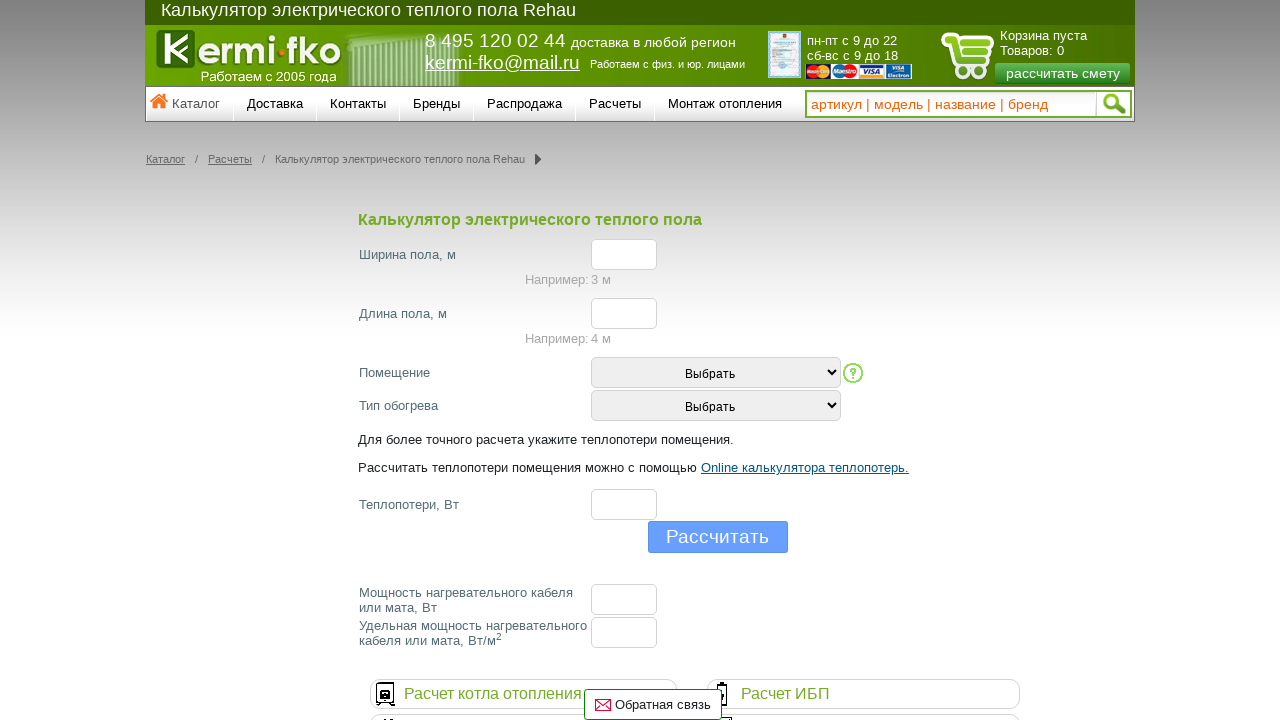

Selected 'Ванная' (Bathroom) from room type dropdown on #room_type
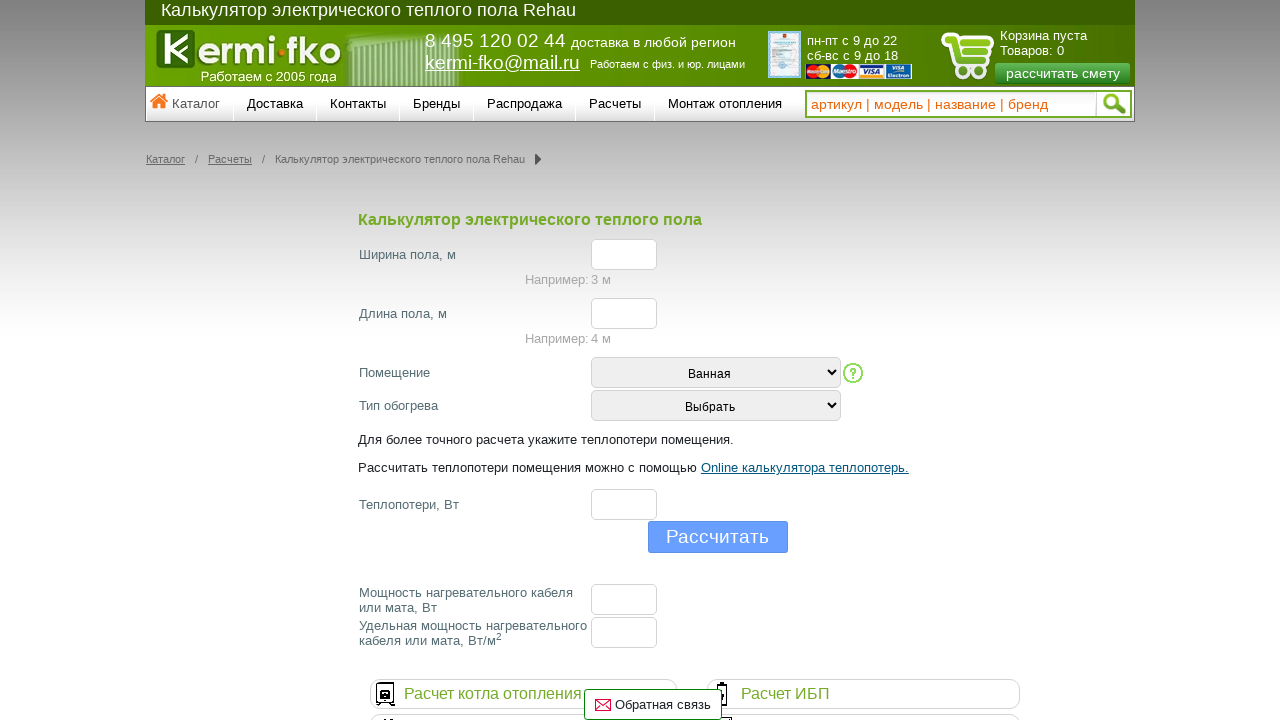

Selected heating type with value '3' from dropdown on #heating_type
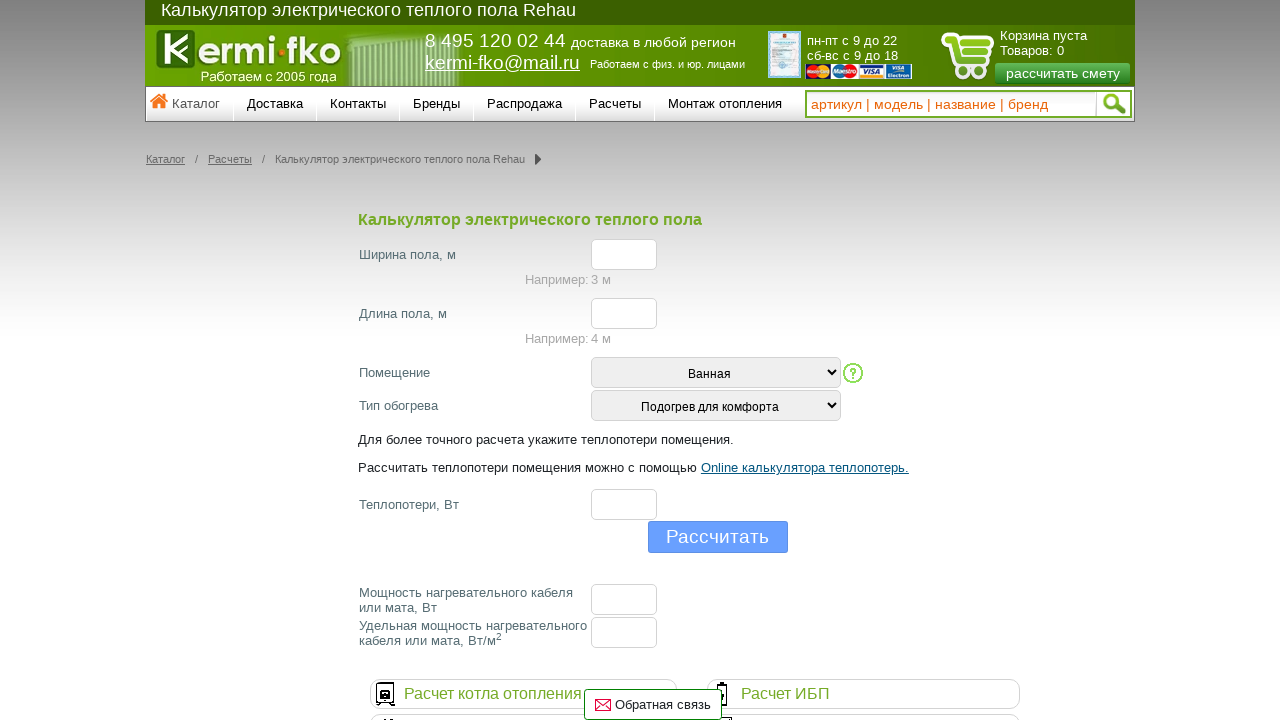

Entered width value '3' in the width field on #el_f_width
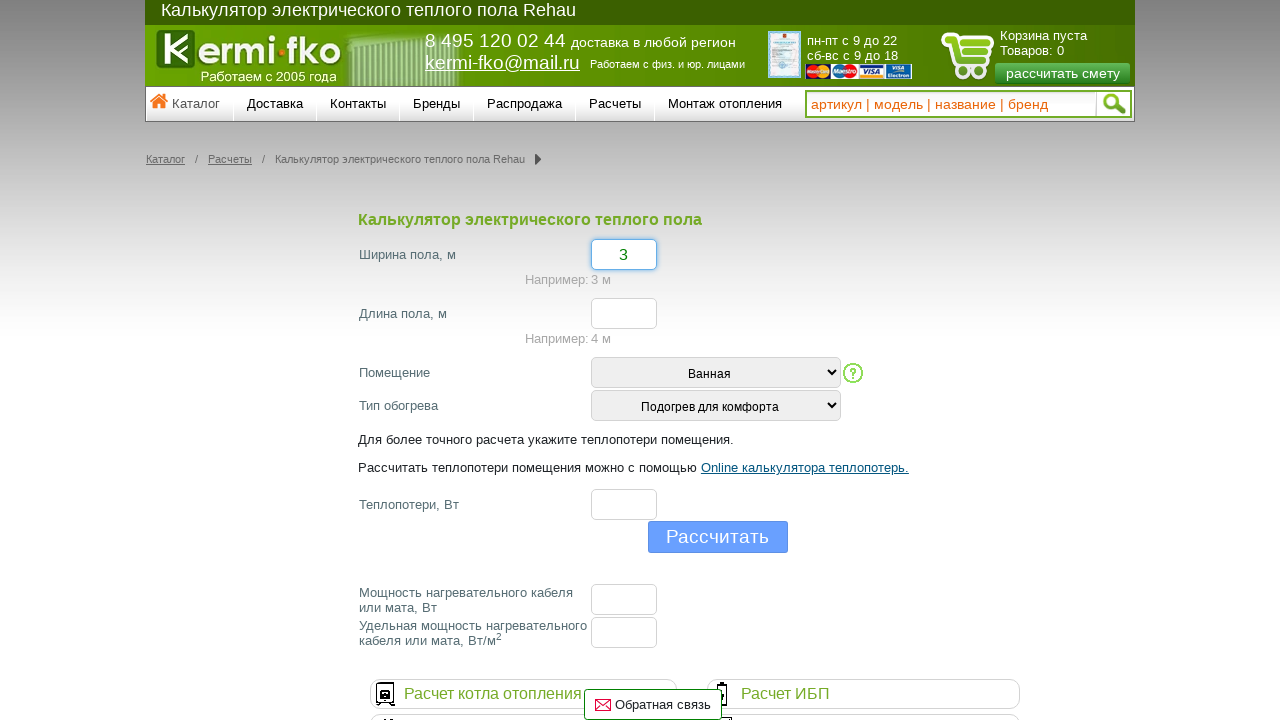

Entered length value '4' in the length field on #el_f_lenght
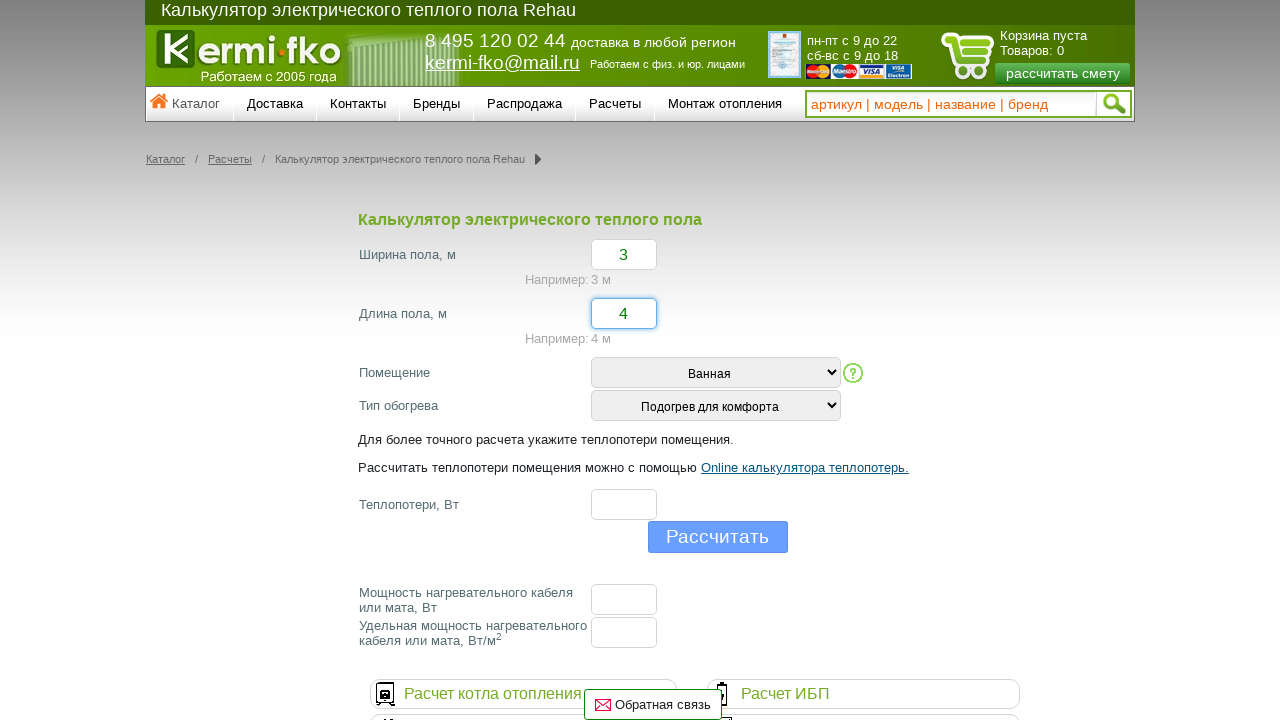

Entered heat losses value '120' in the heat losses field on #el_f_losses
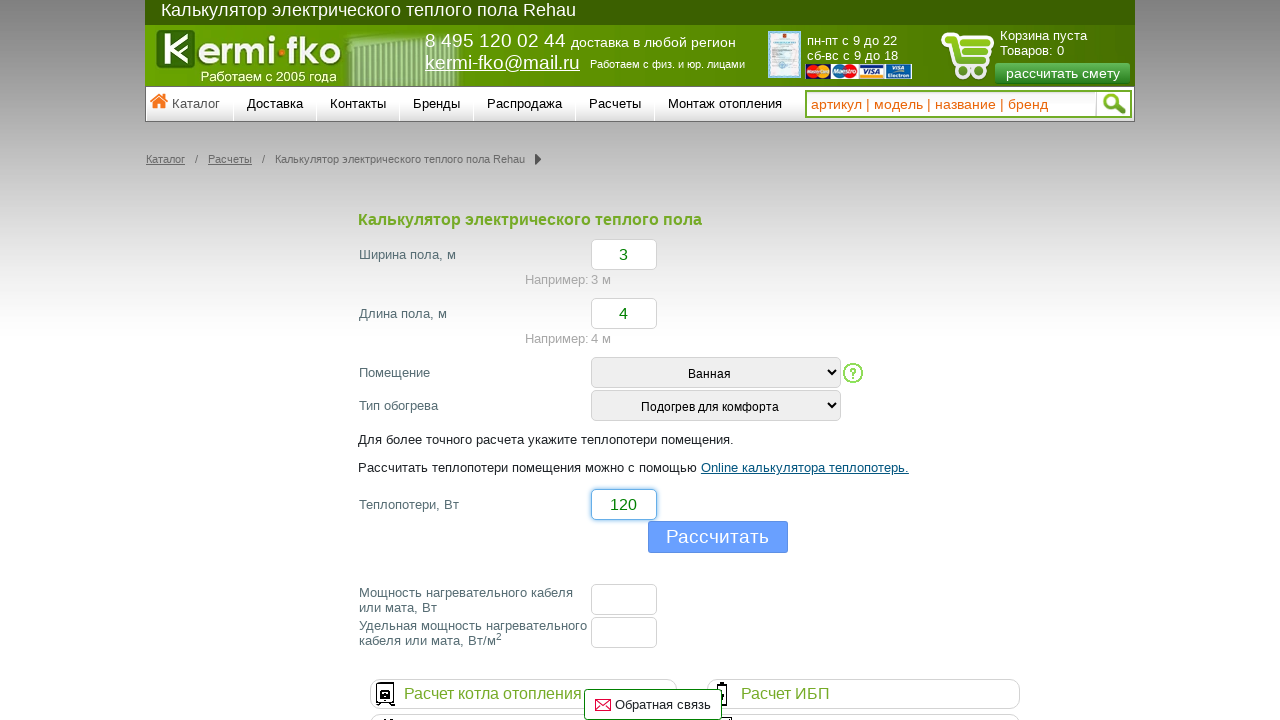

Clicked the calculate button to compute cable power at (718, 537) on input[name='button']
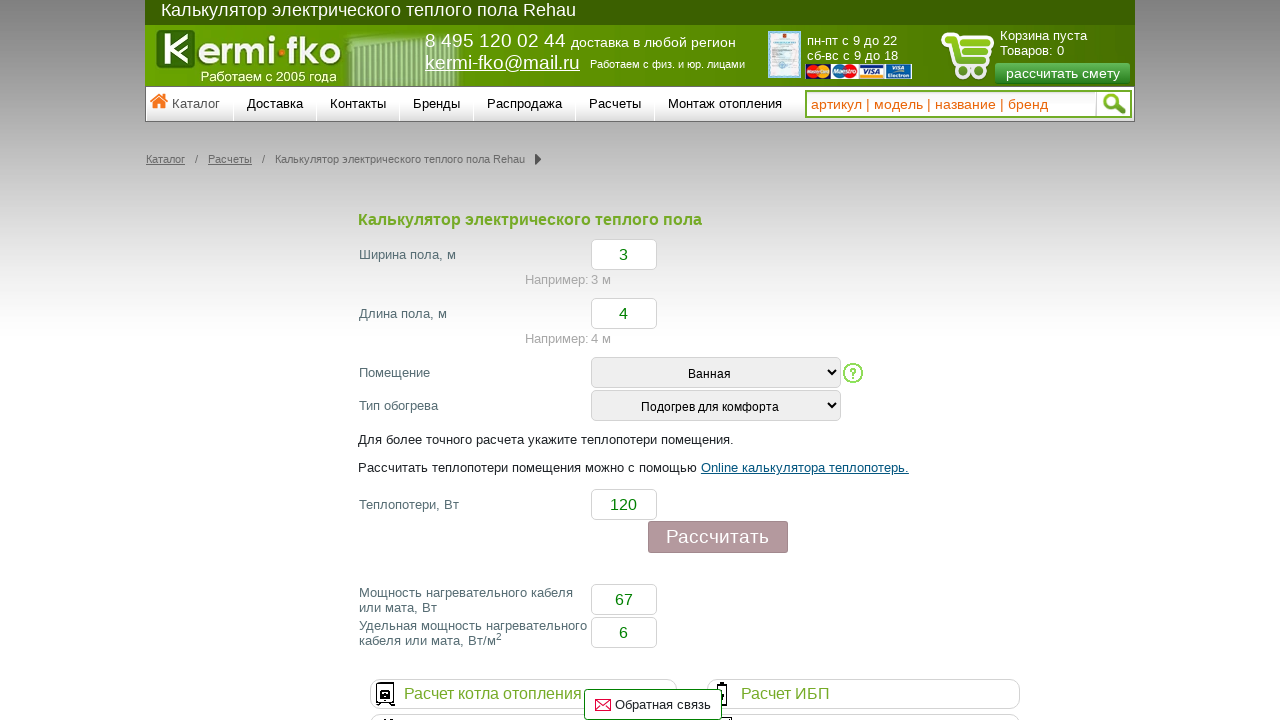

Cable power calculation results appeared
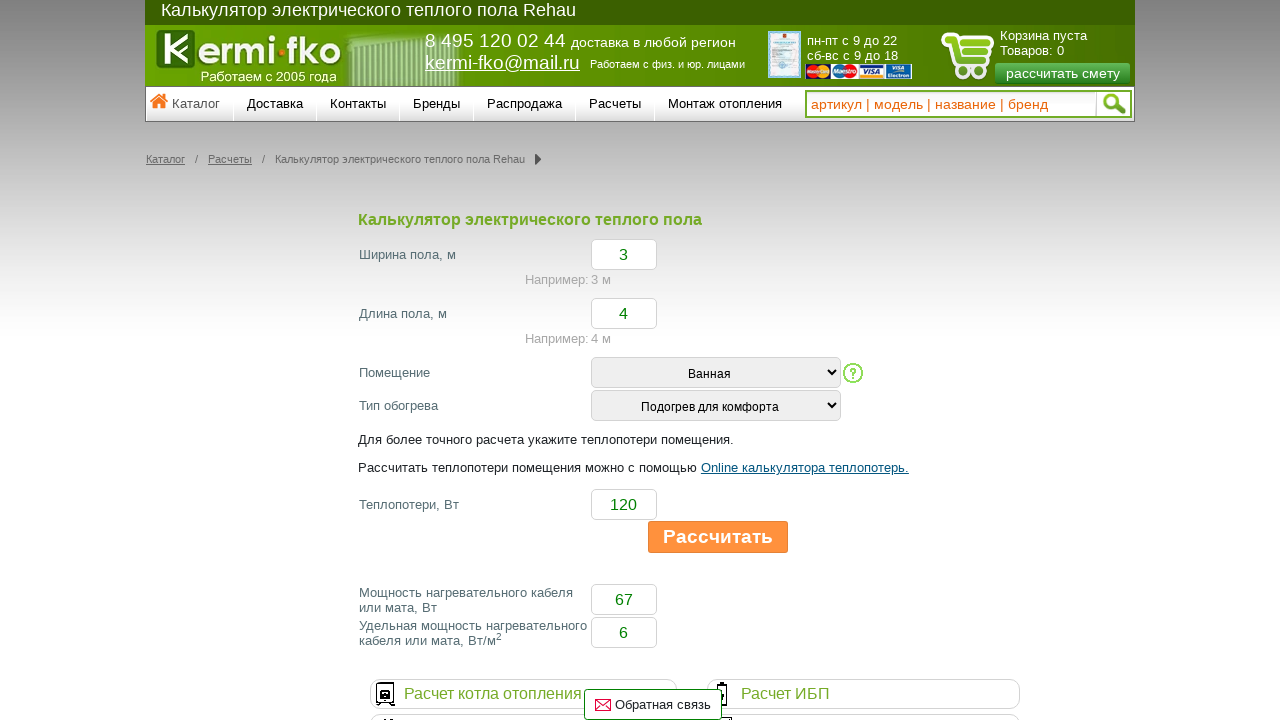

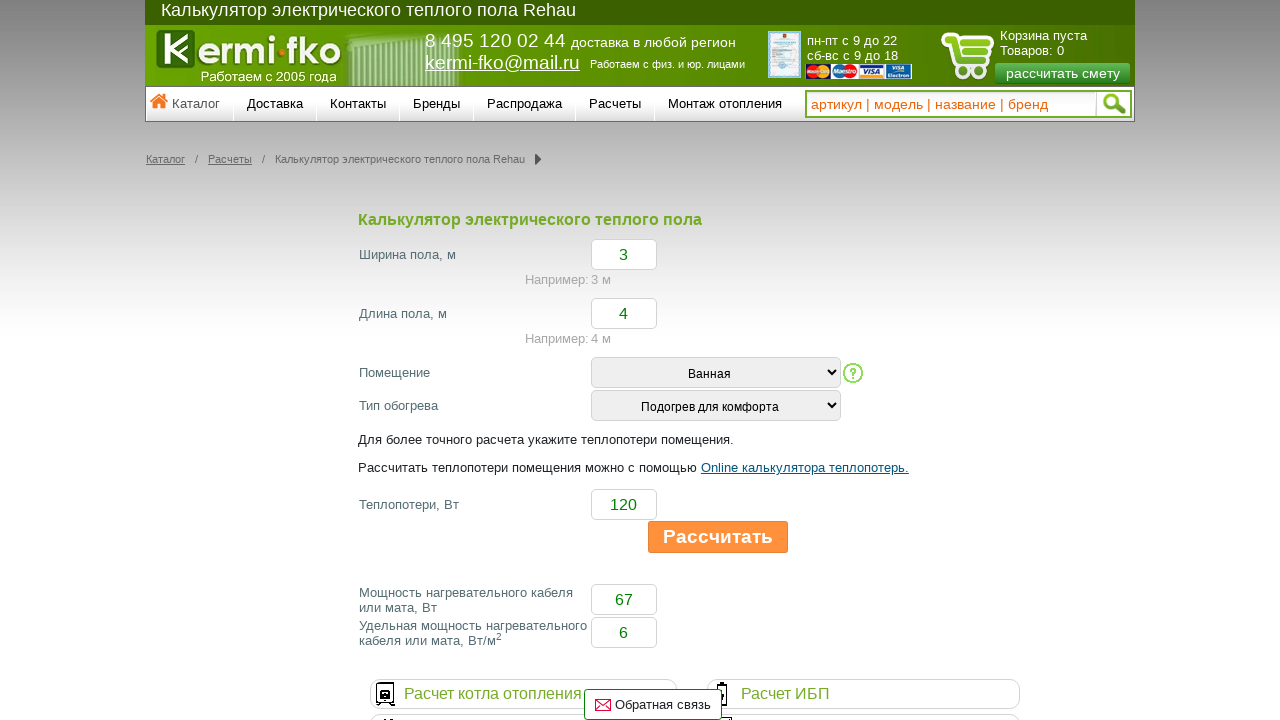